Navigates to the Ukrainian version of Lorem Ipsum site and verifies that specific Ukrainian text appears in the first paragraph

Starting URL: https://lipsum.com/

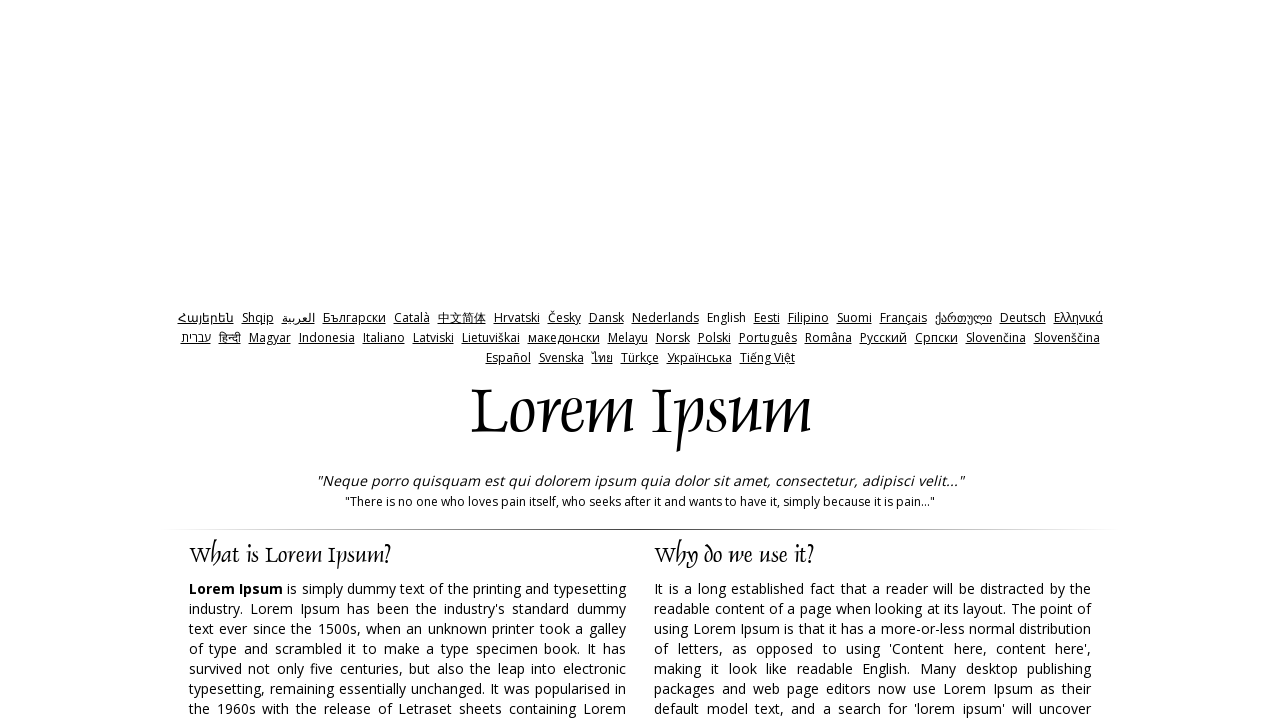

Clicked on Ukrainian language link to navigate to Ukrainian version of Lorem Ipsum site at (699, 358) on xpath=//a[contains(@href,'uk.lipsum')]
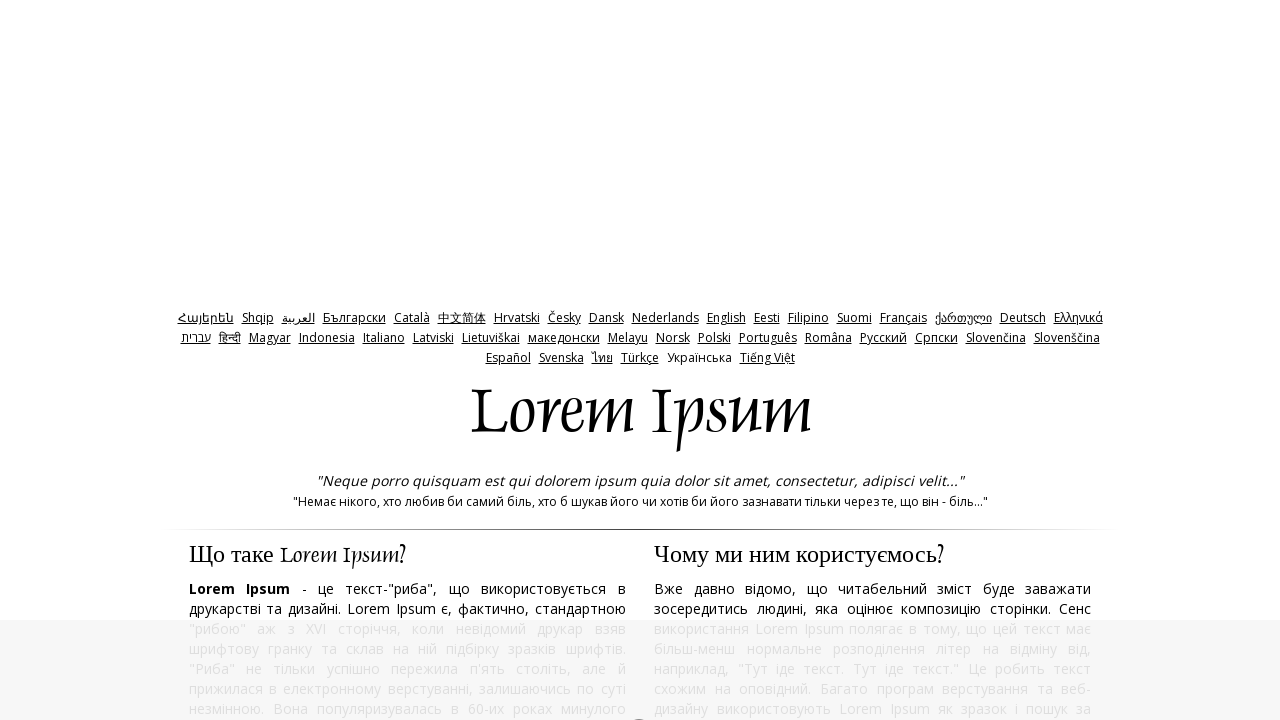

Waited for page content to load
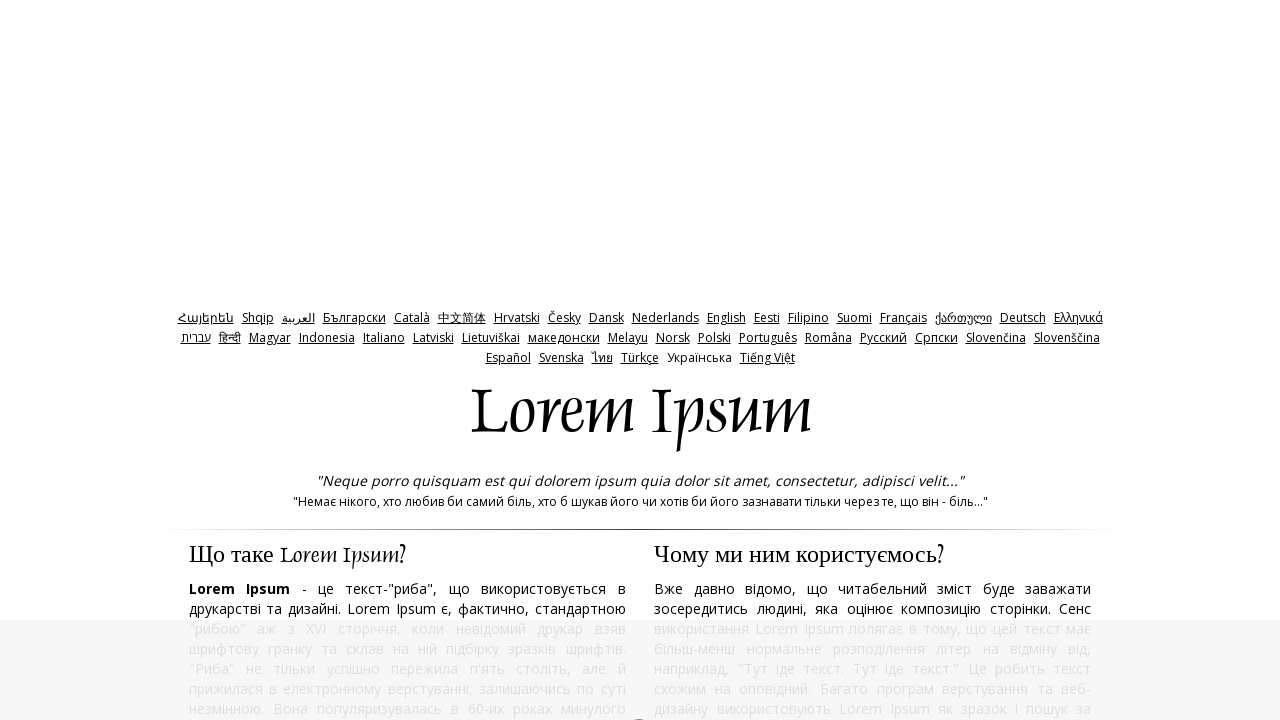

Retrieved all paragraph elements from the page
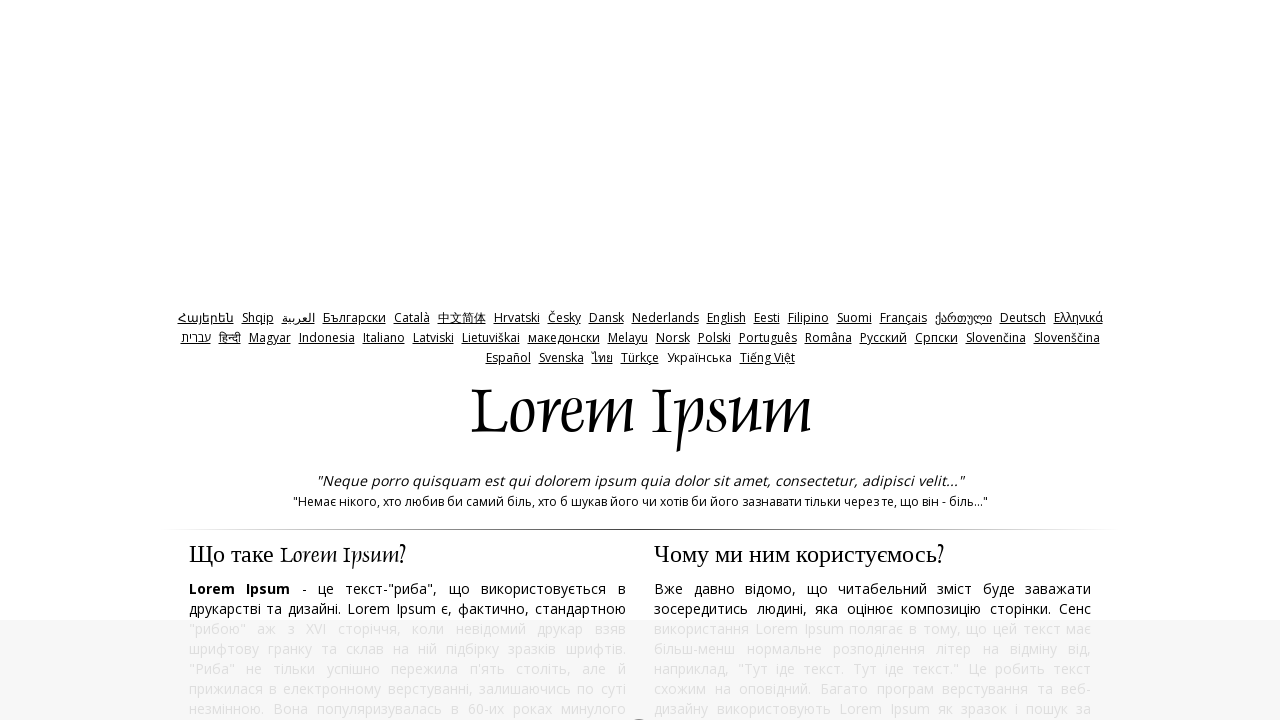

Verified that more than one paragraph exists on the page
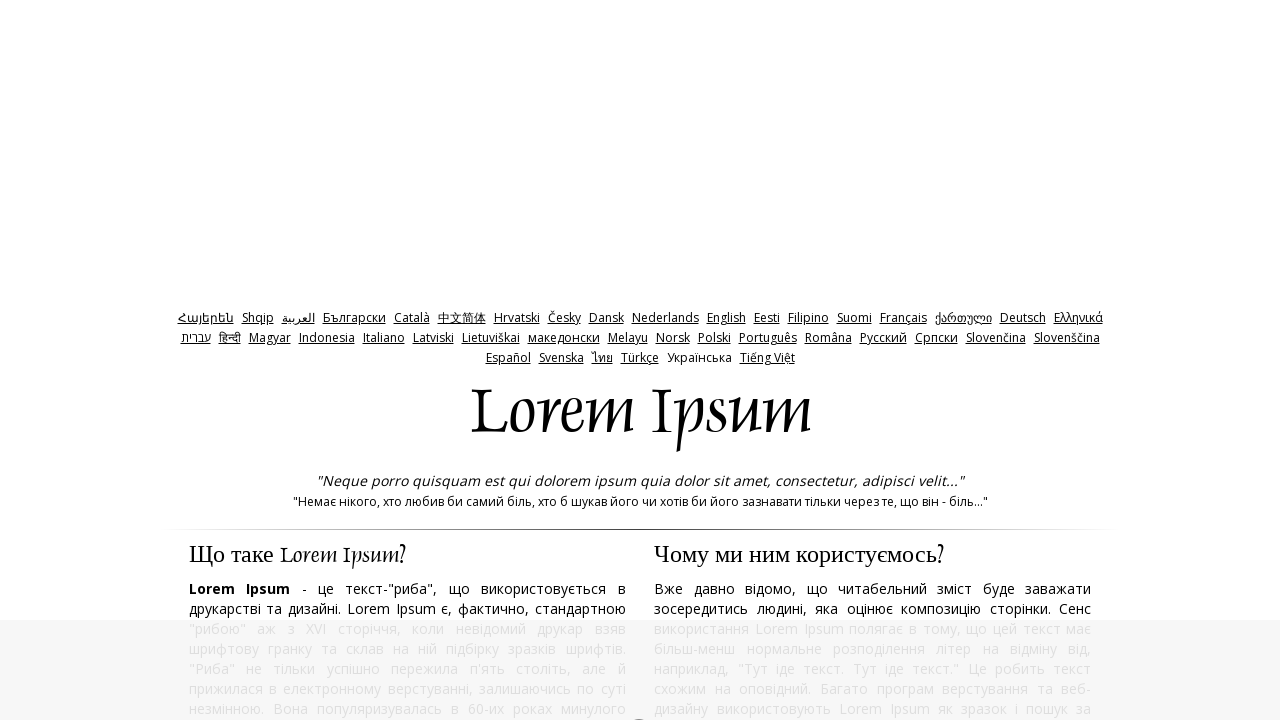

Extracted text content from the first paragraph
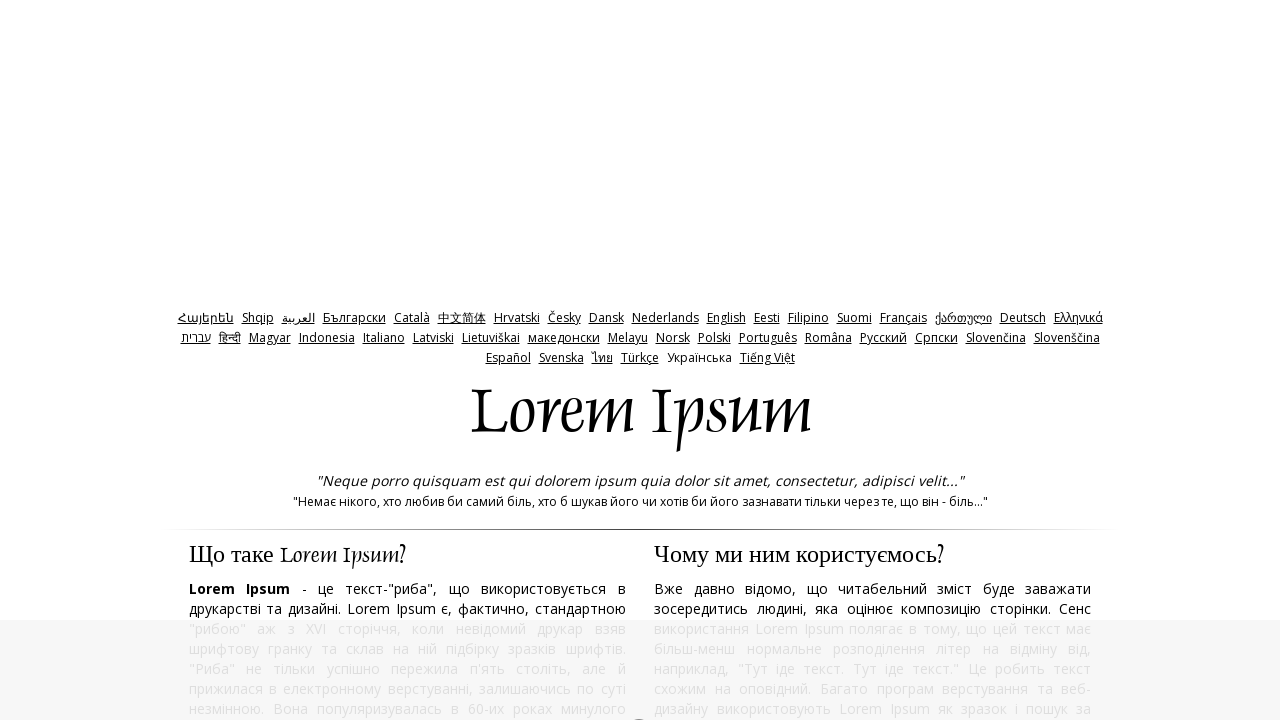

Verified that 'Lorem' text appears in the first paragraph of the Ukrainian version
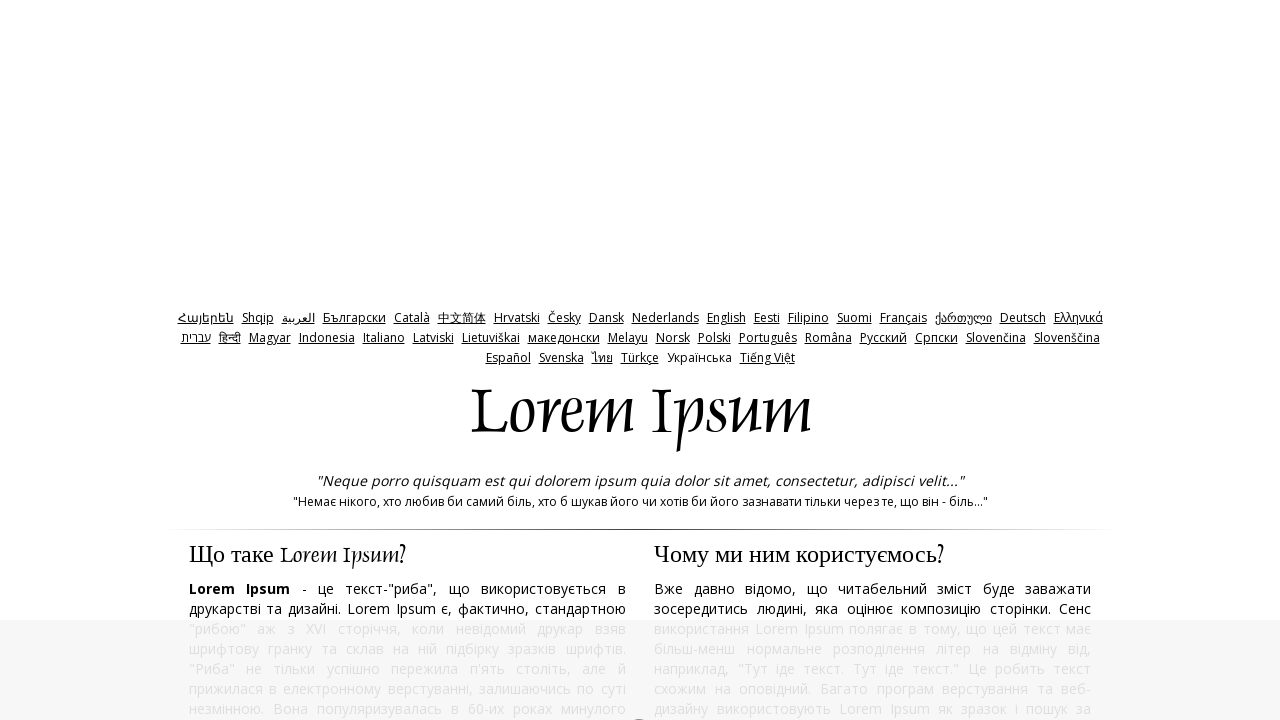

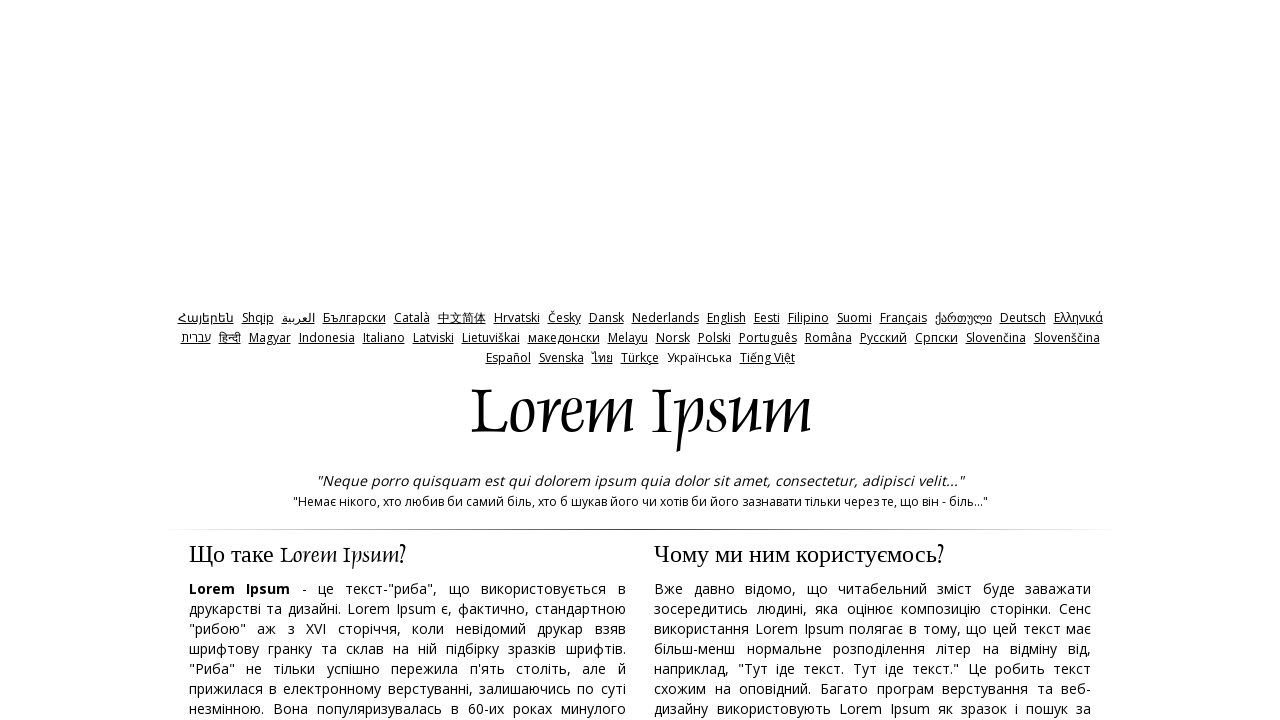